Tests login form with invalid credentials and verifies error message

Starting URL: https://the-internet.herokuapp.com/login

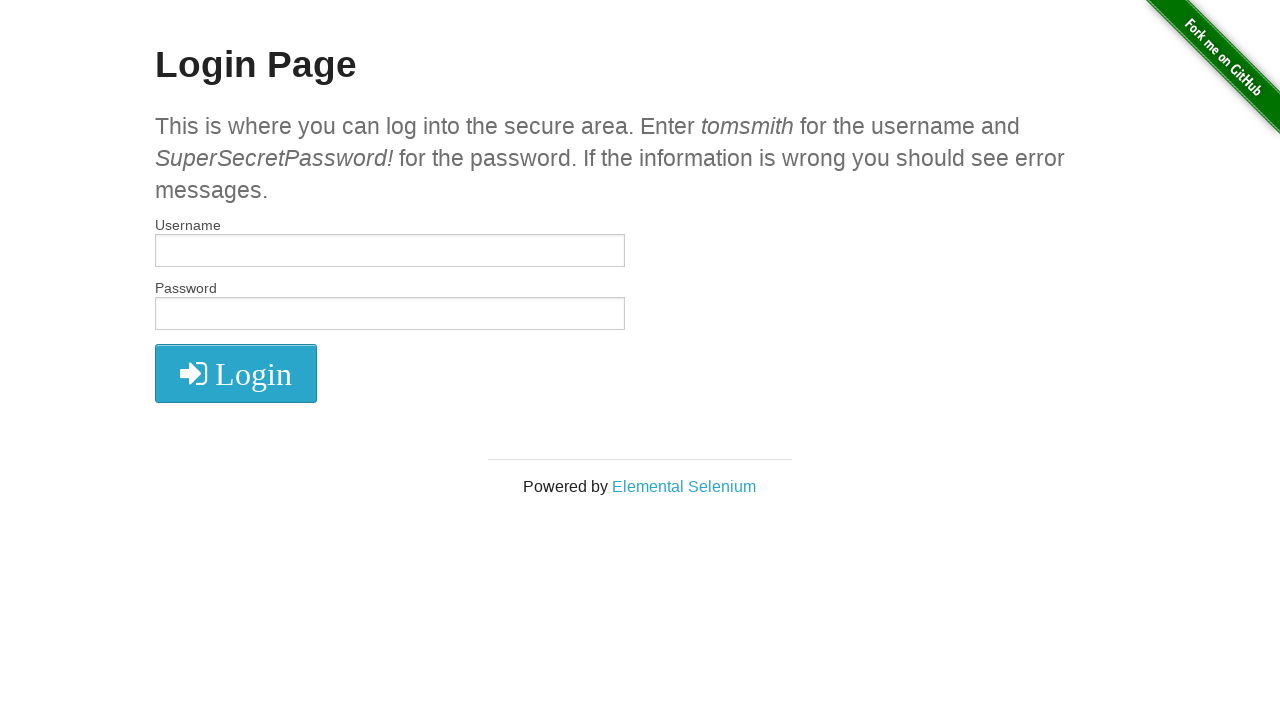

Filled username field with 'tomsmith' on #username
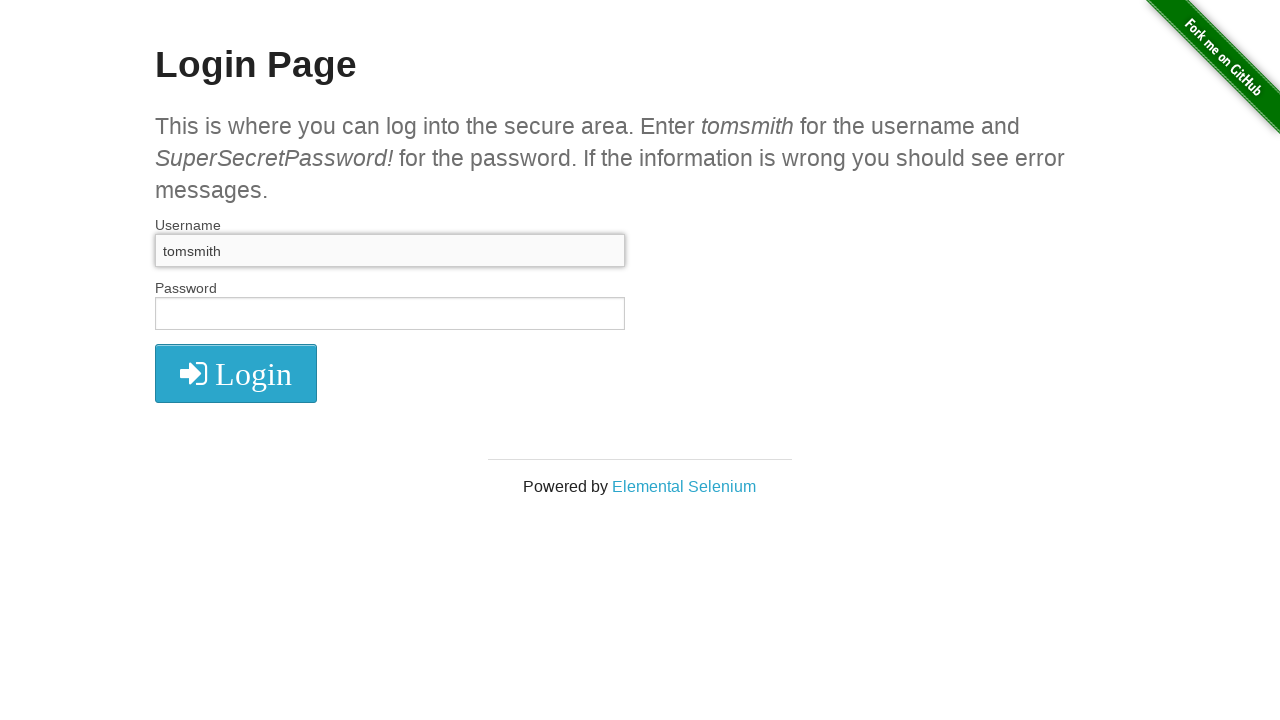

Filled password field with 'WrongPassword!' on #password
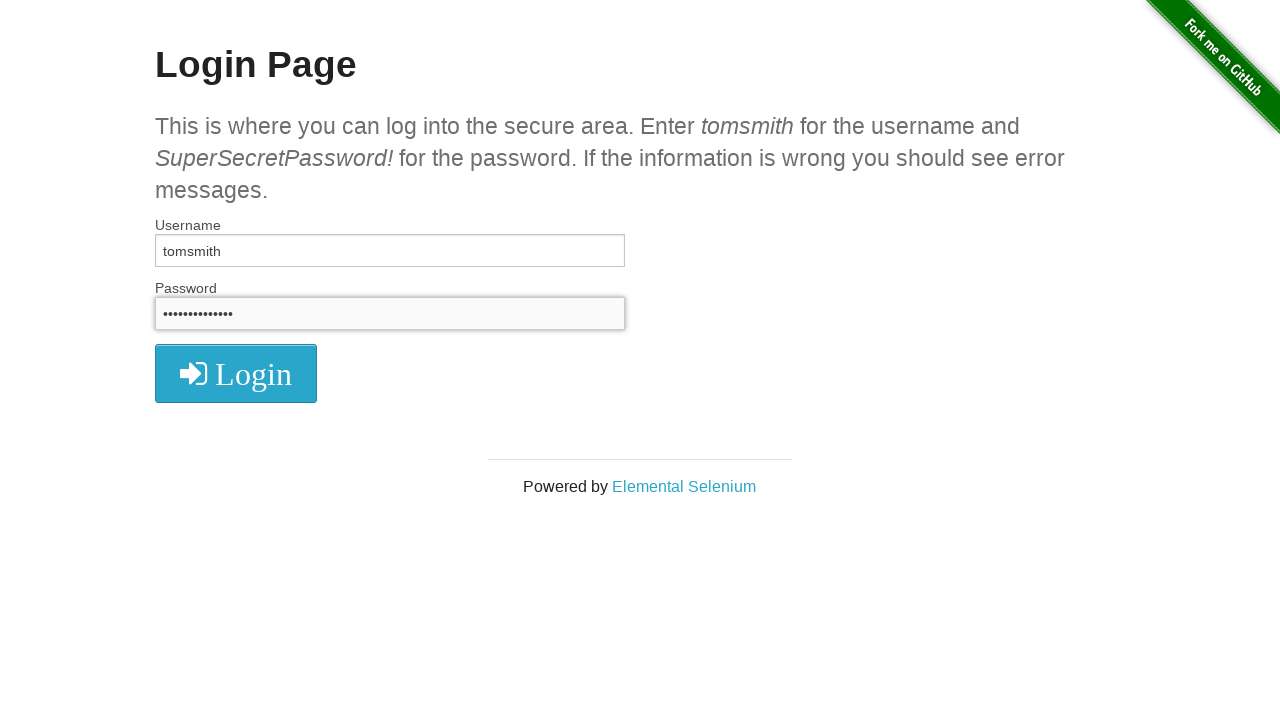

Clicked login button at (236, 373) on button.radius
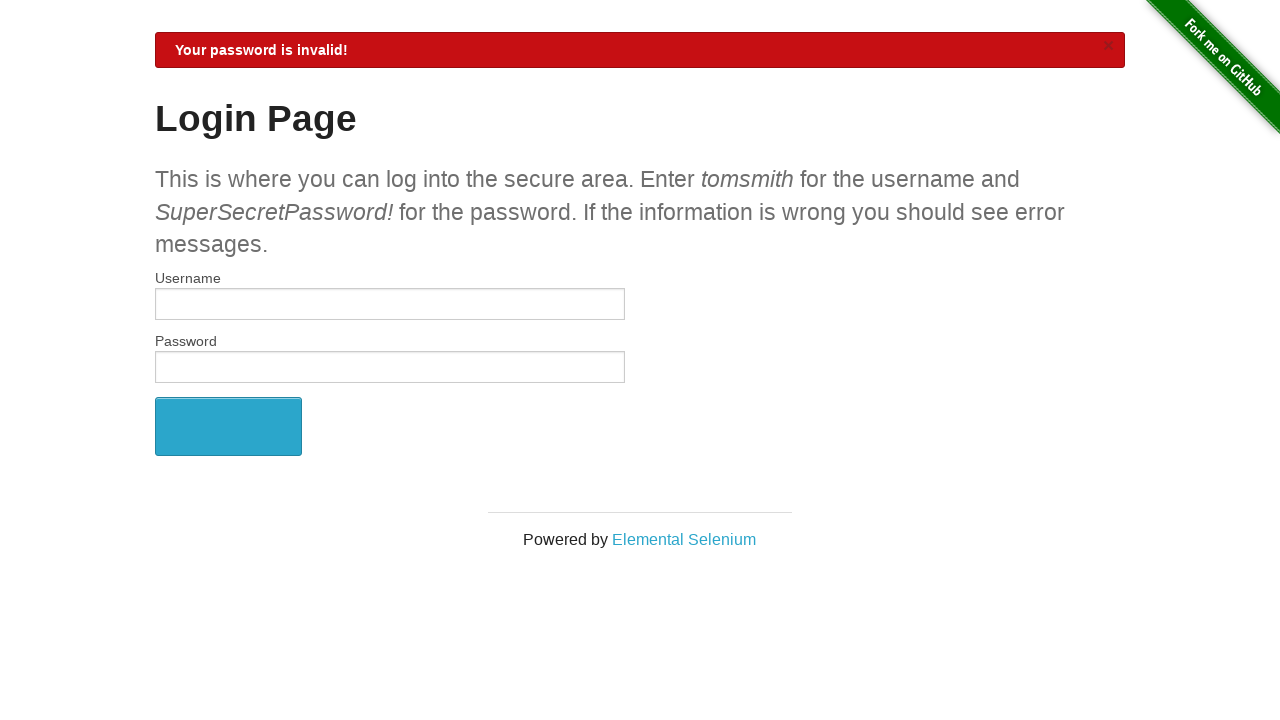

Error message appeared
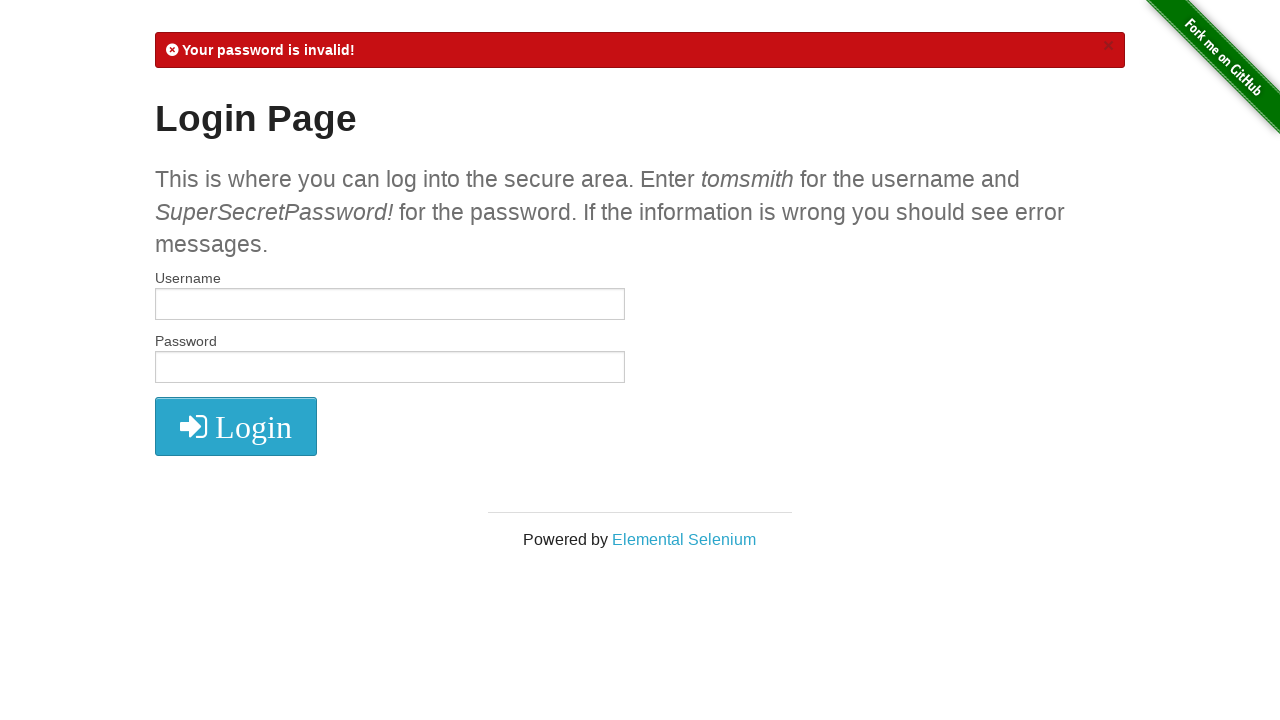

Verified error message contains 'Your password is invalid!'
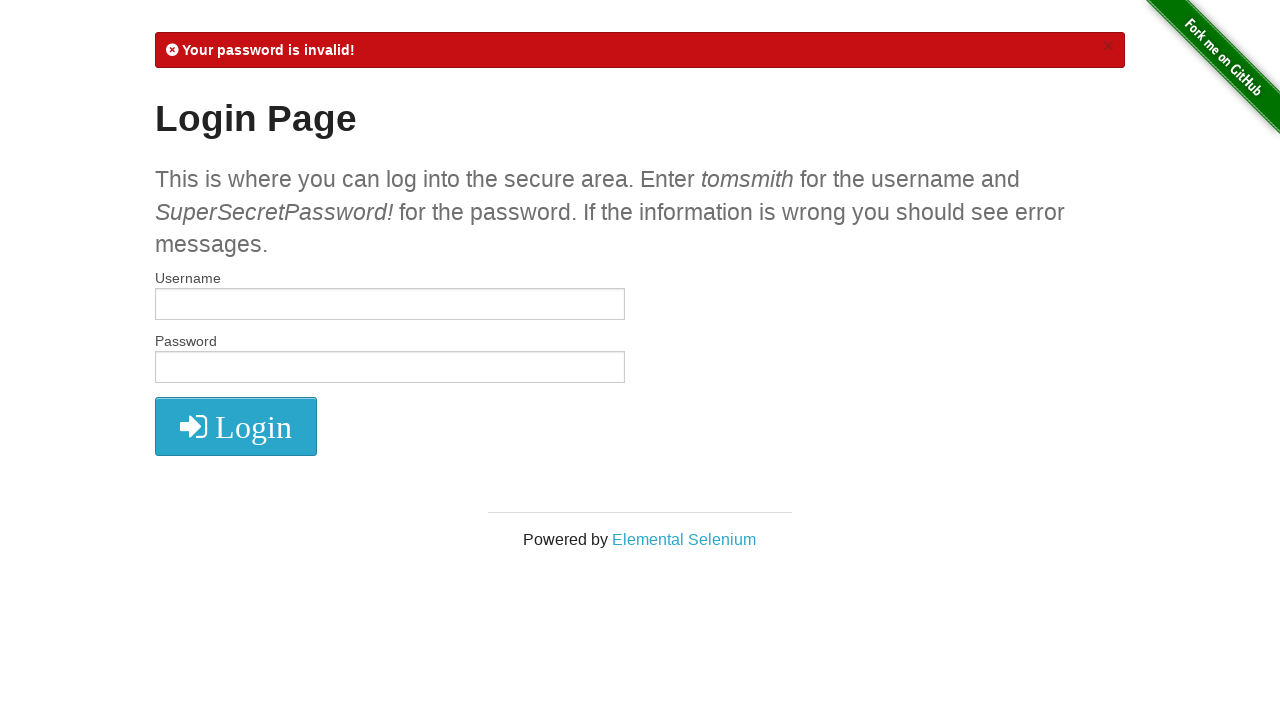

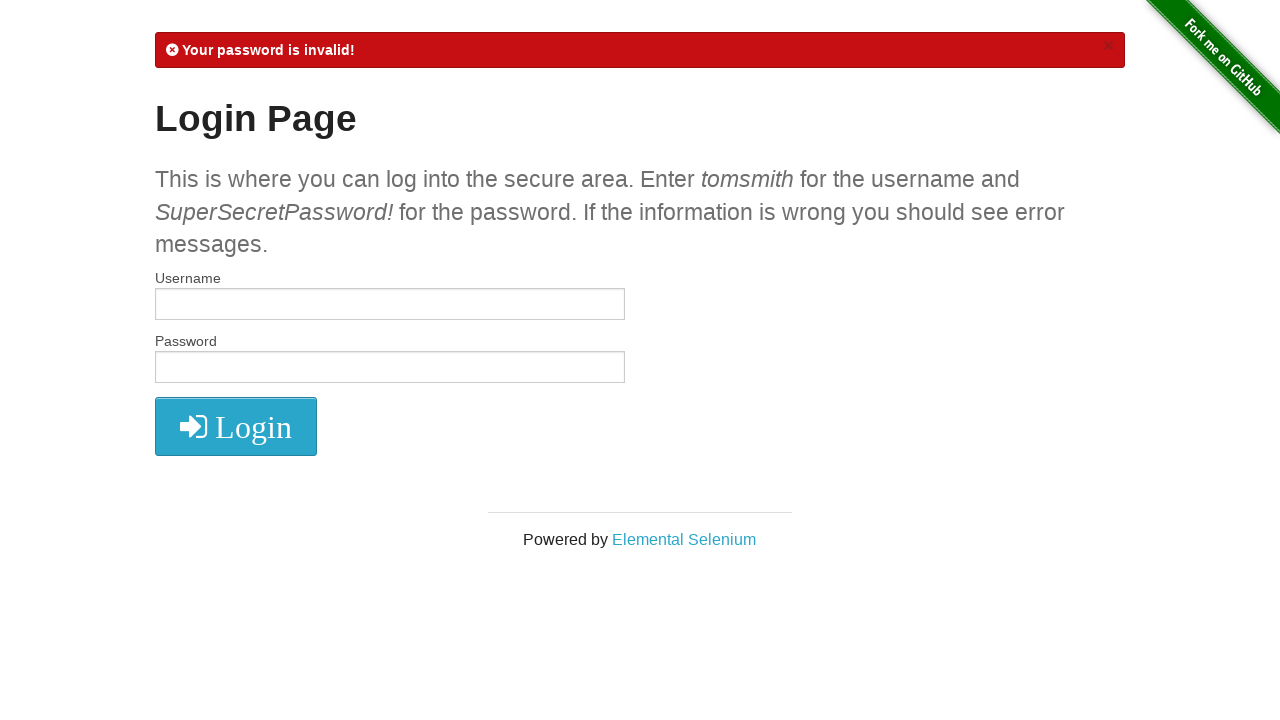